Tests explicit wait functionality by clicking a button that starts a timer and waiting for an element to become visible

Starting URL: http://seleniumpractise.blogspot.in/2016/08/how-to-use-explicit-wait-in-selenium.html

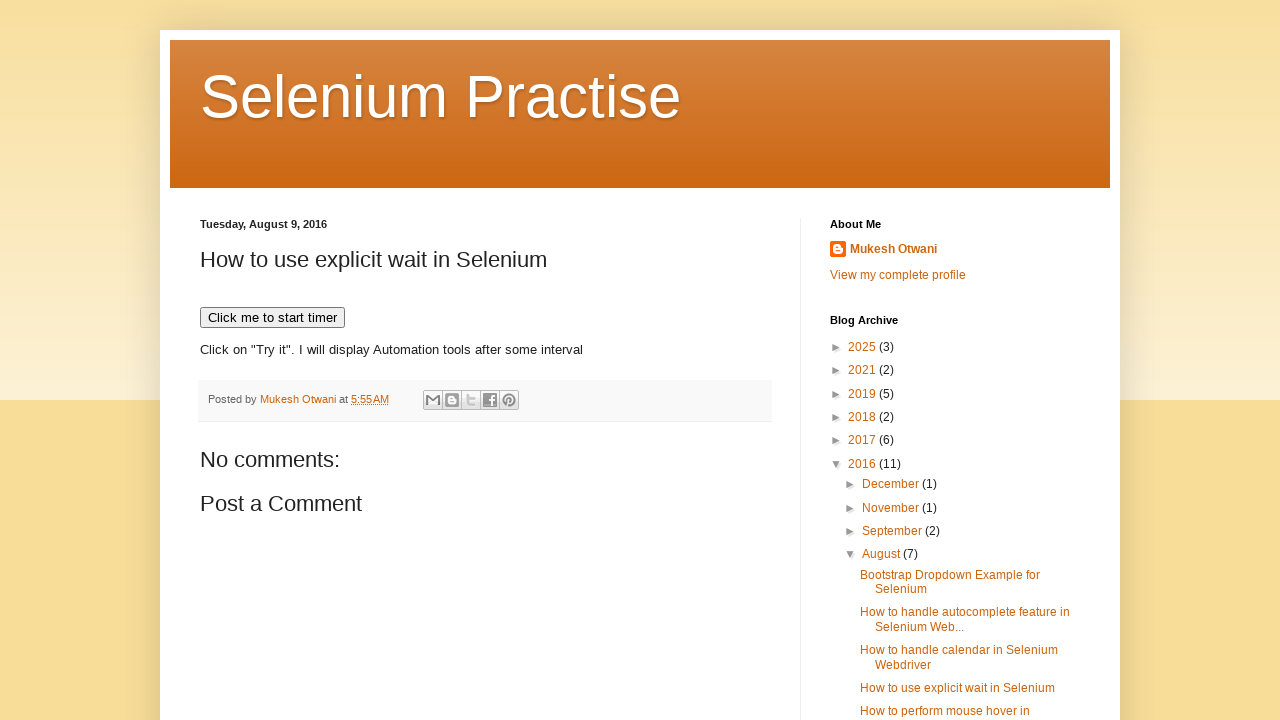

Navigated to explicit wait test page
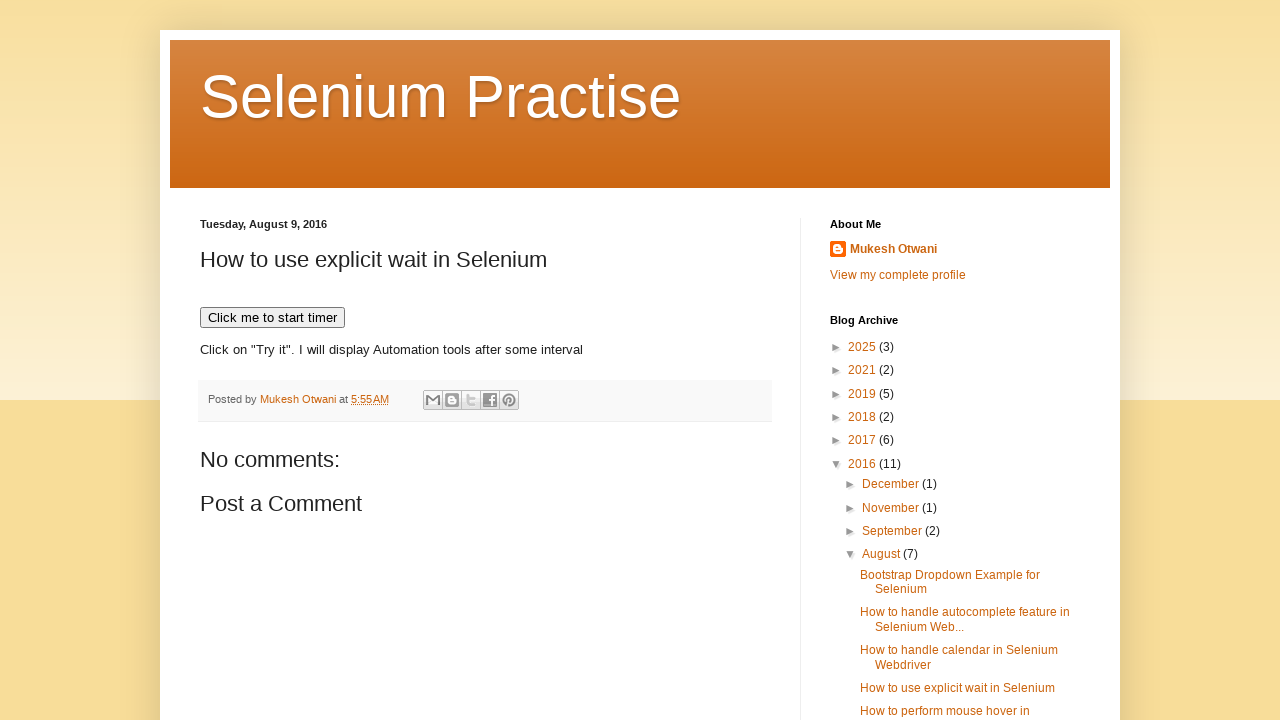

Clicked button to start timer at (272, 318) on xpath=//button[text()='Click me to start timer']
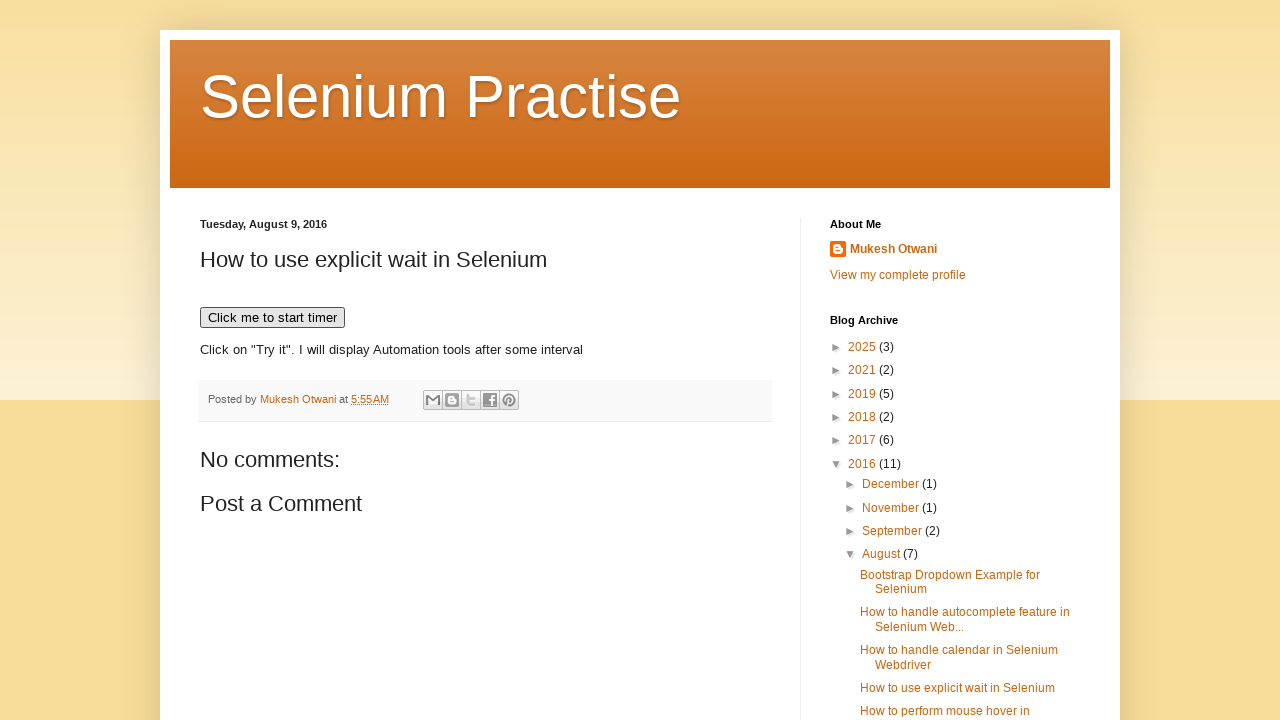

Demo element became visible after explicit wait
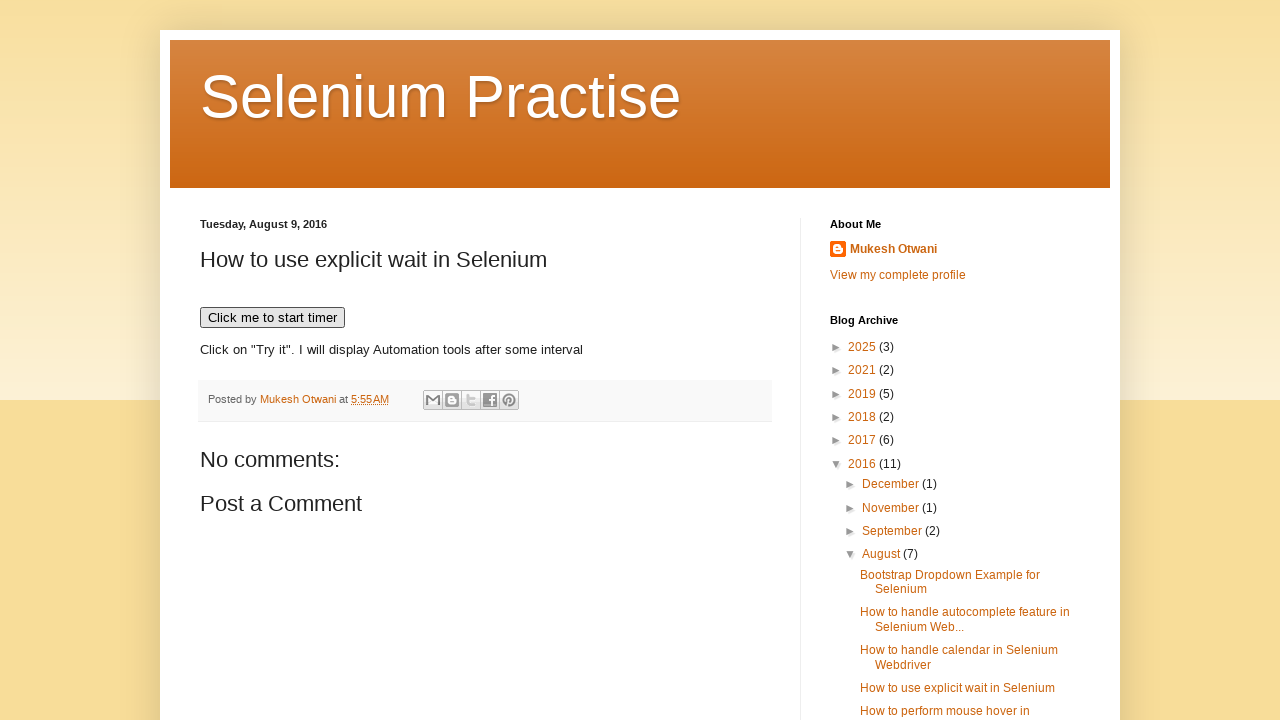

Located demo element for visibility check
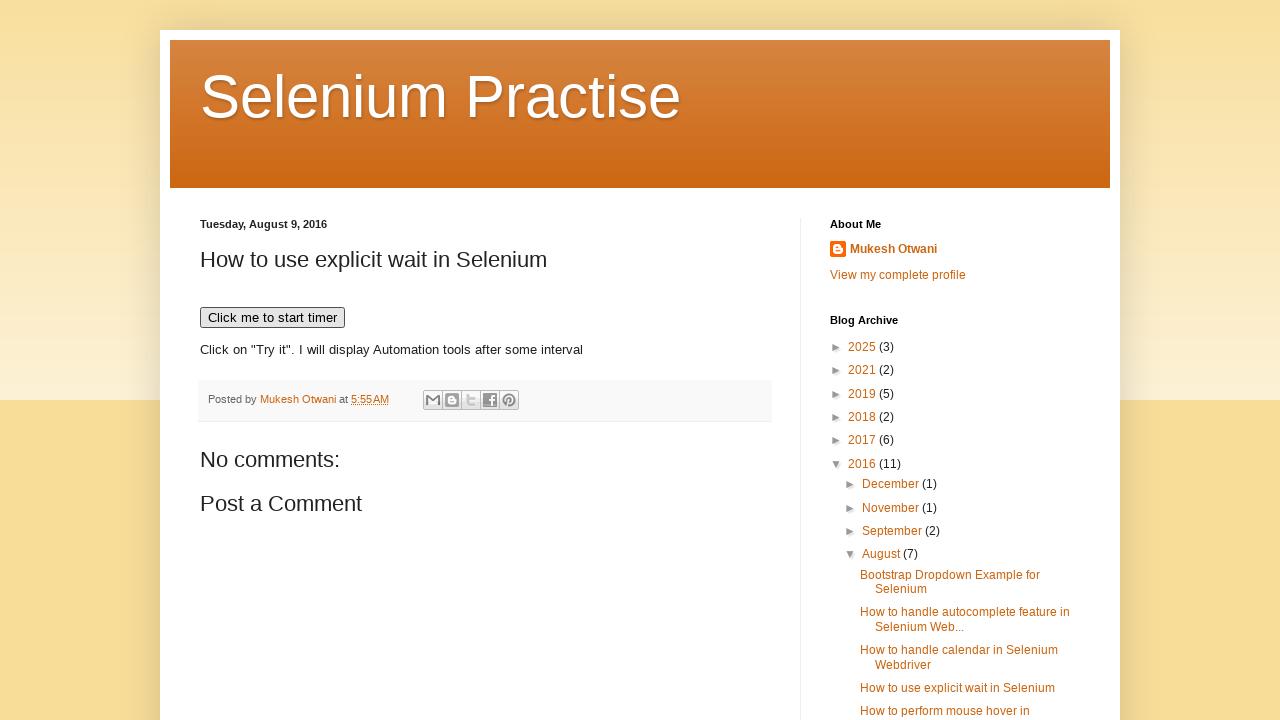

Verified demo element is visible
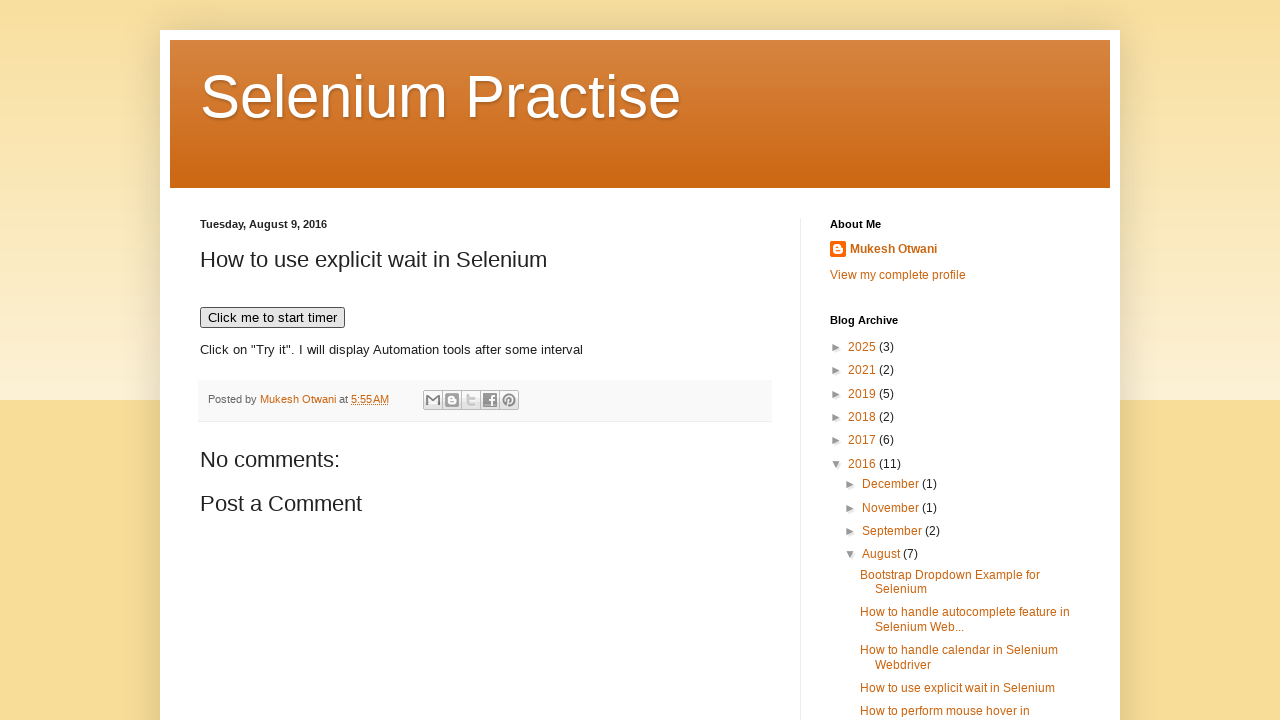

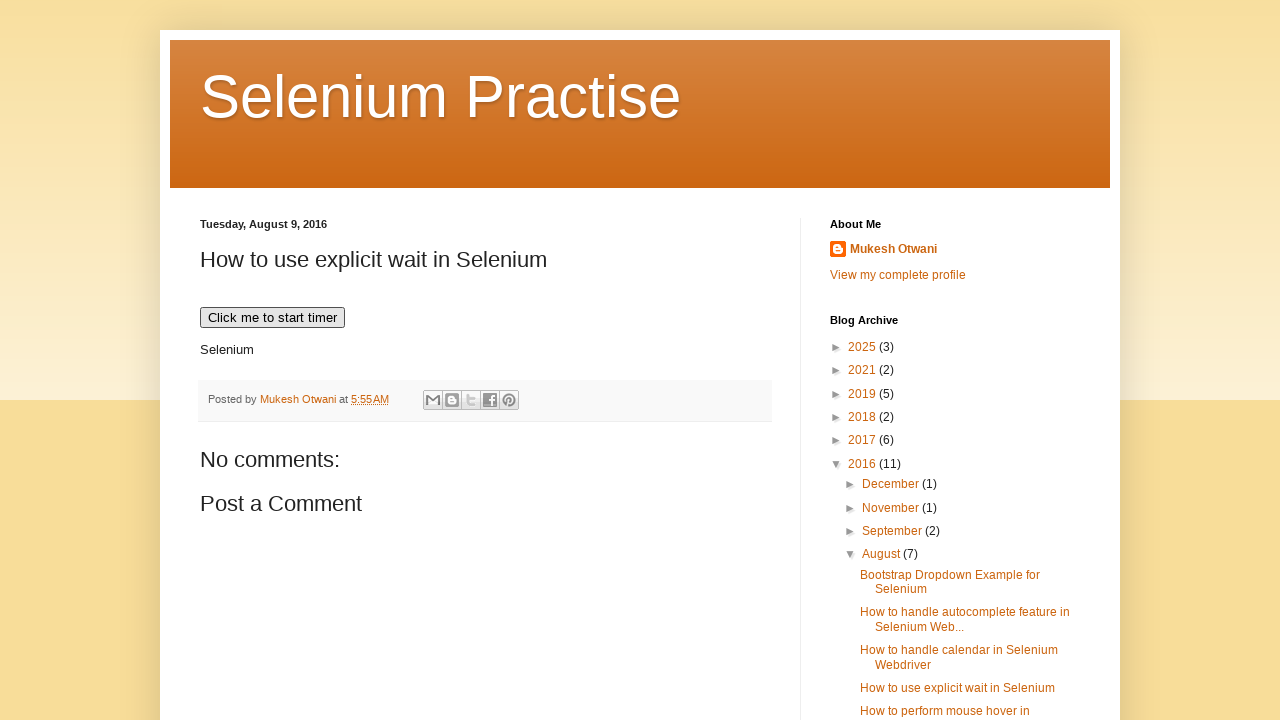